Tests adding a product to cart by finding the carrot product in a list of products and clicking the "ADD TO CART" button

Starting URL: https://rahulshettyacademy.com/seleniumPractise/#/

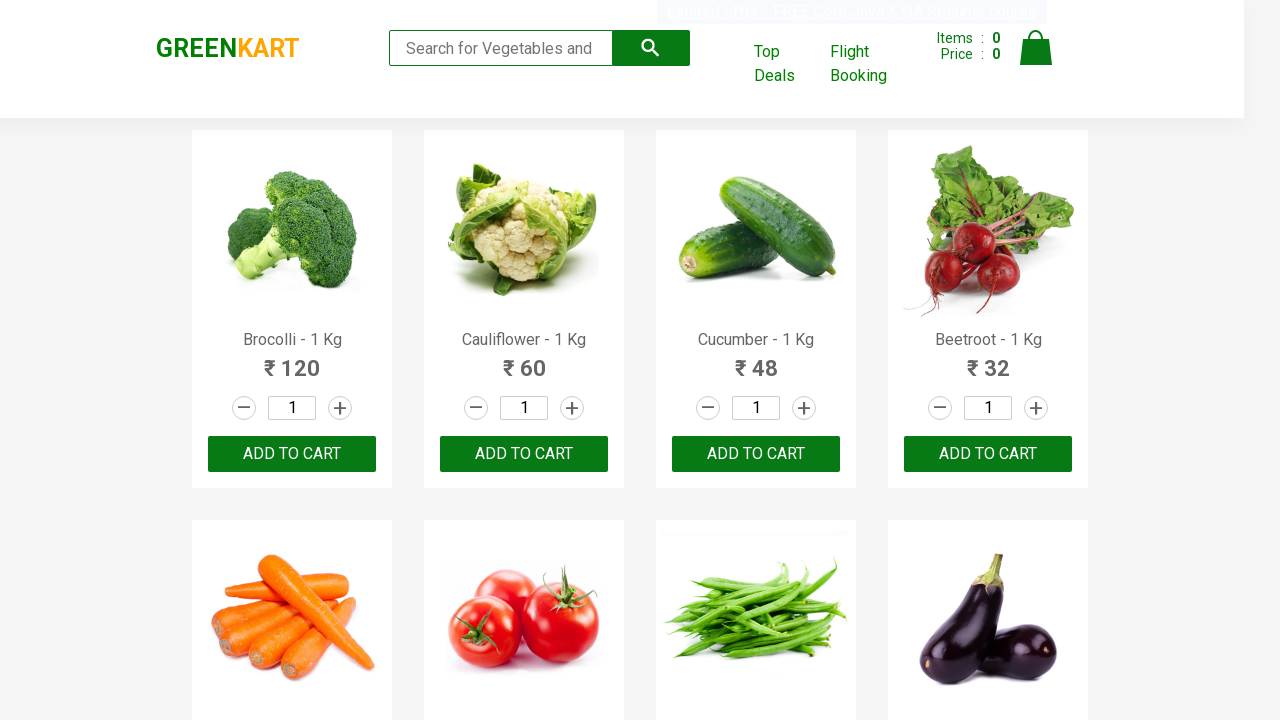

Products loaded on the page
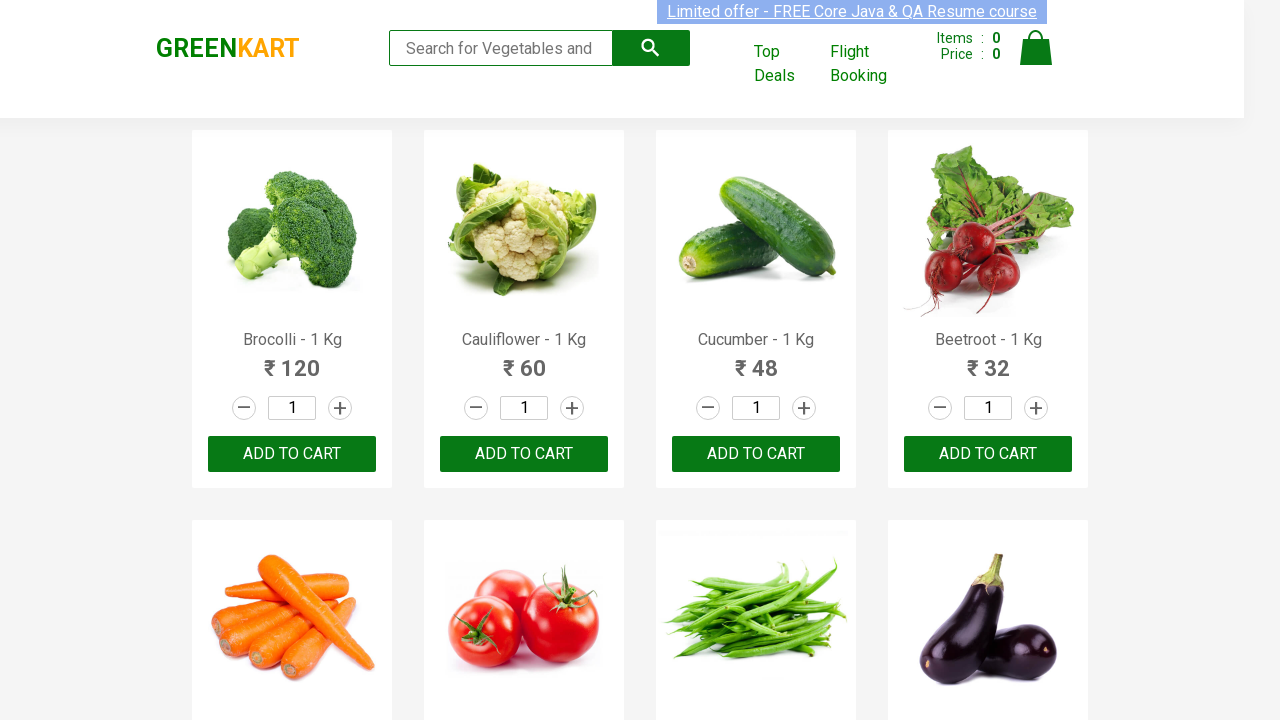

Retrieved all product elements from the page
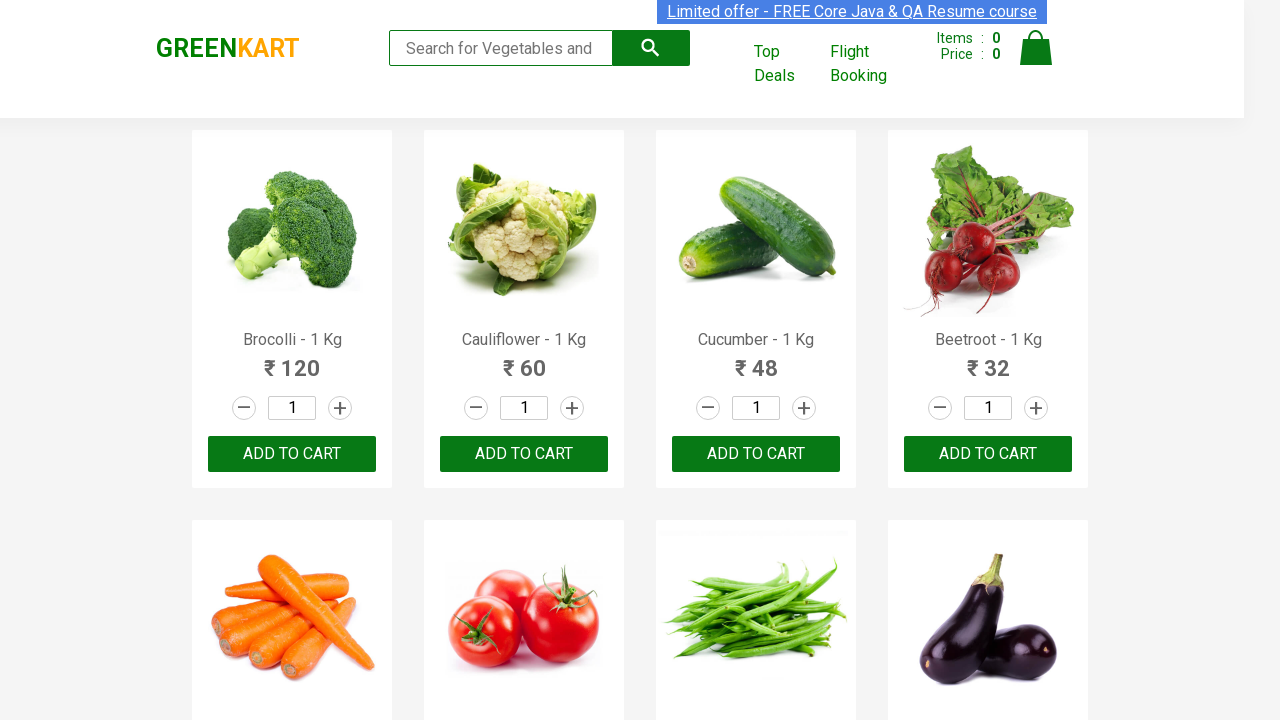

Found carrot product in the list
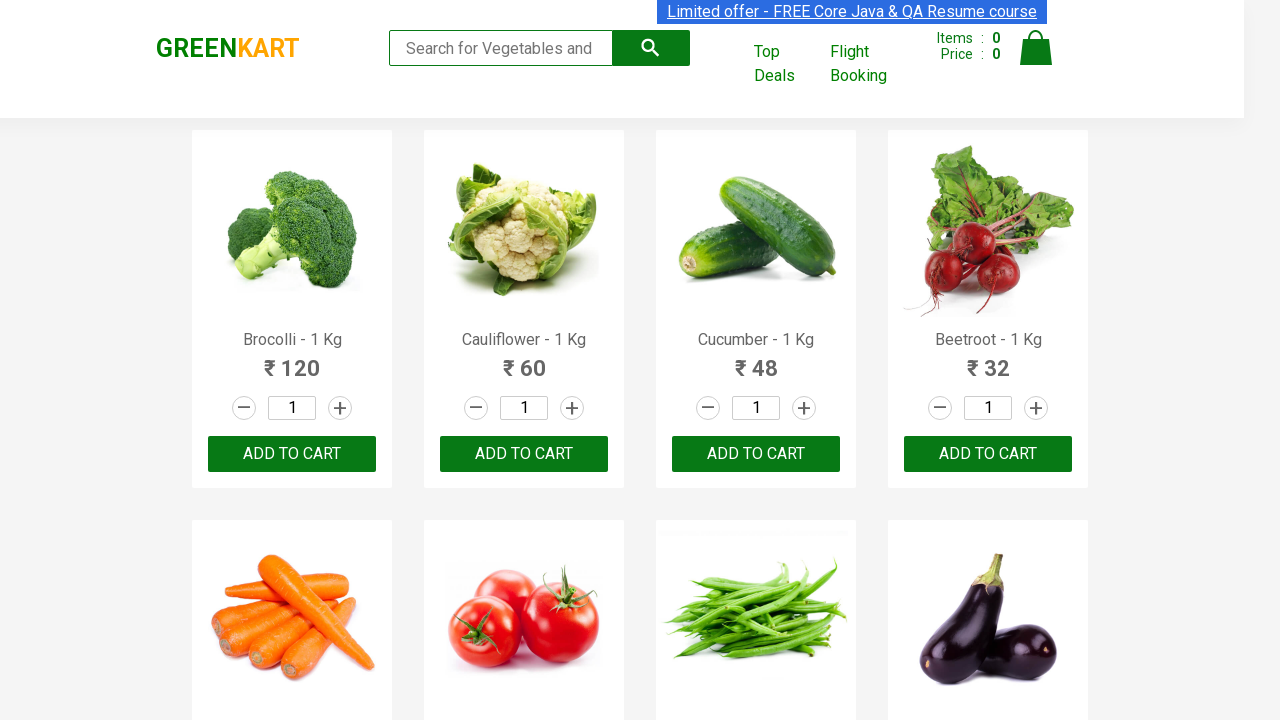

Clicked ADD TO CART button for carrot product at (292, 360) on .products .product >> nth=4 >> text=ADD TO CART
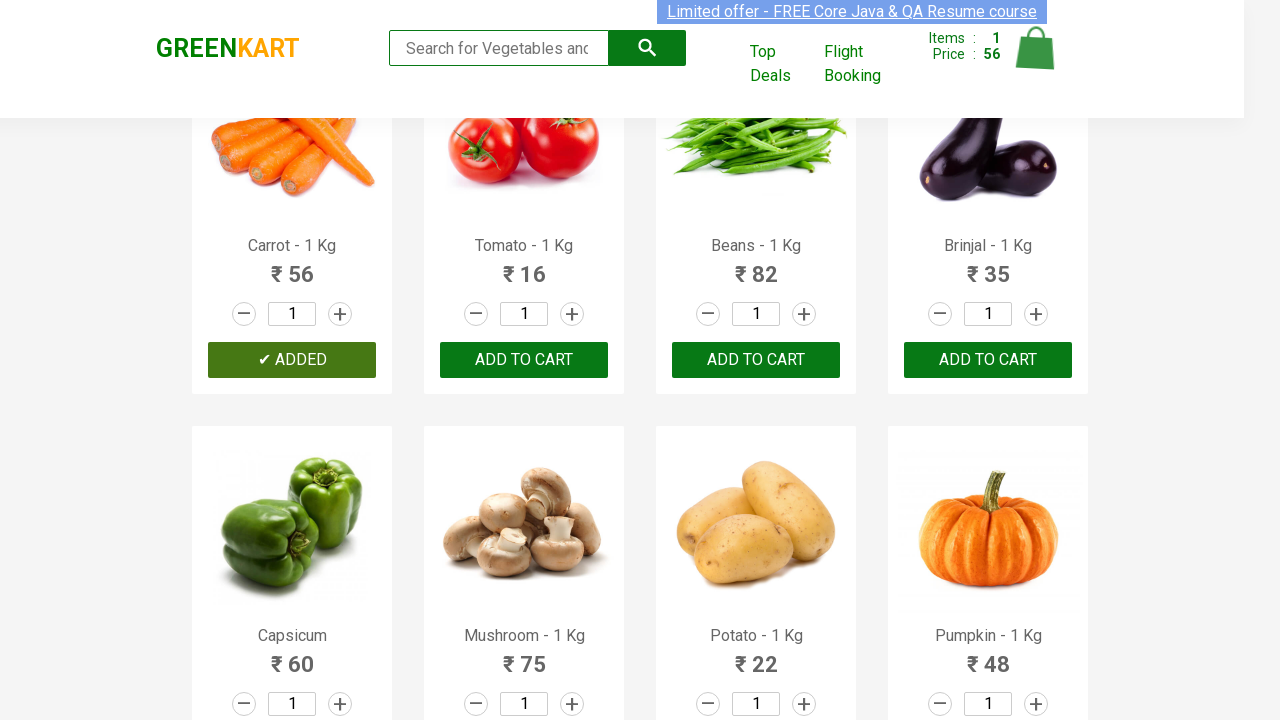

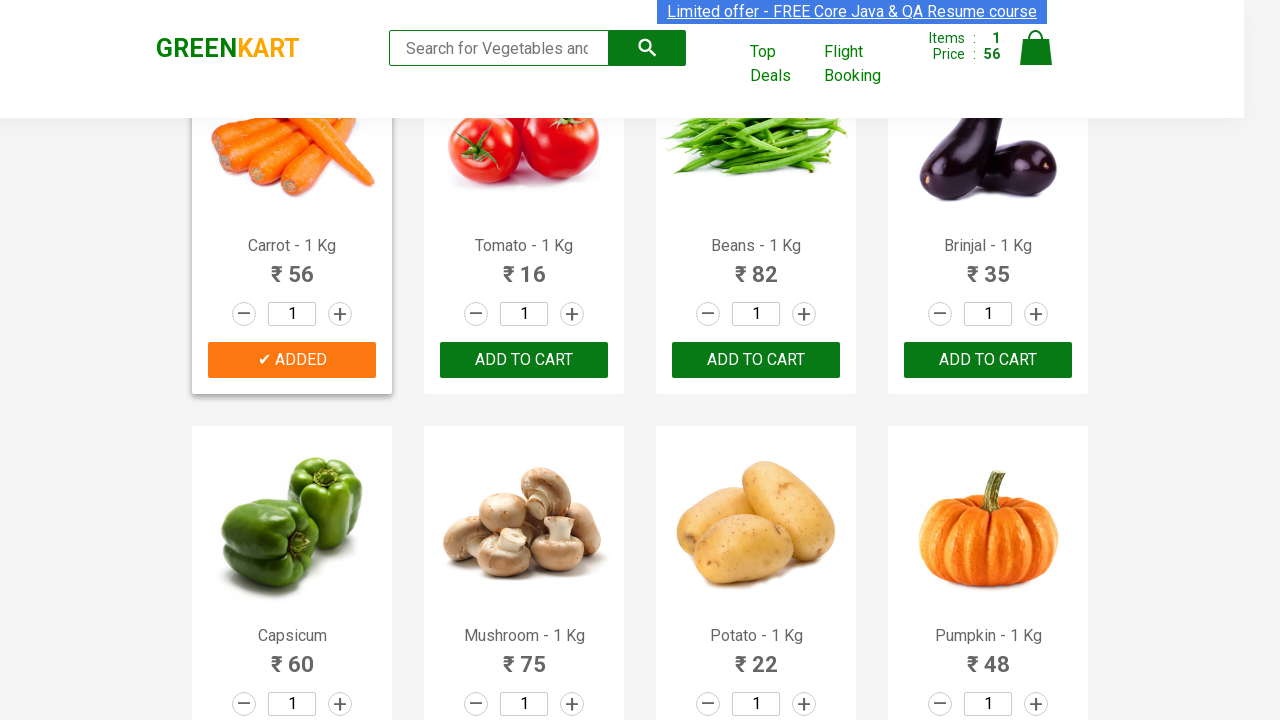